Tests form submission by filling text fields for full name, email, and addresses

Starting URL: https://demoqa.com/text-box

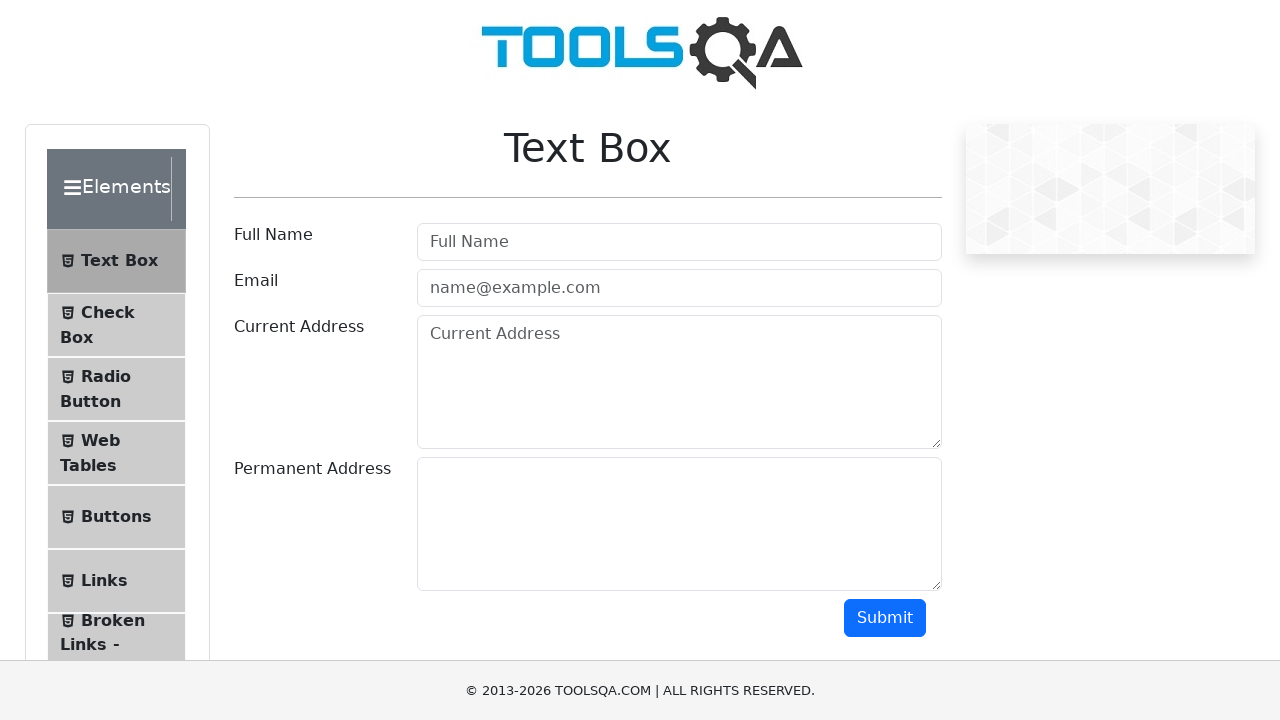

Filled Full Name field with 'John Smith' on input#userName
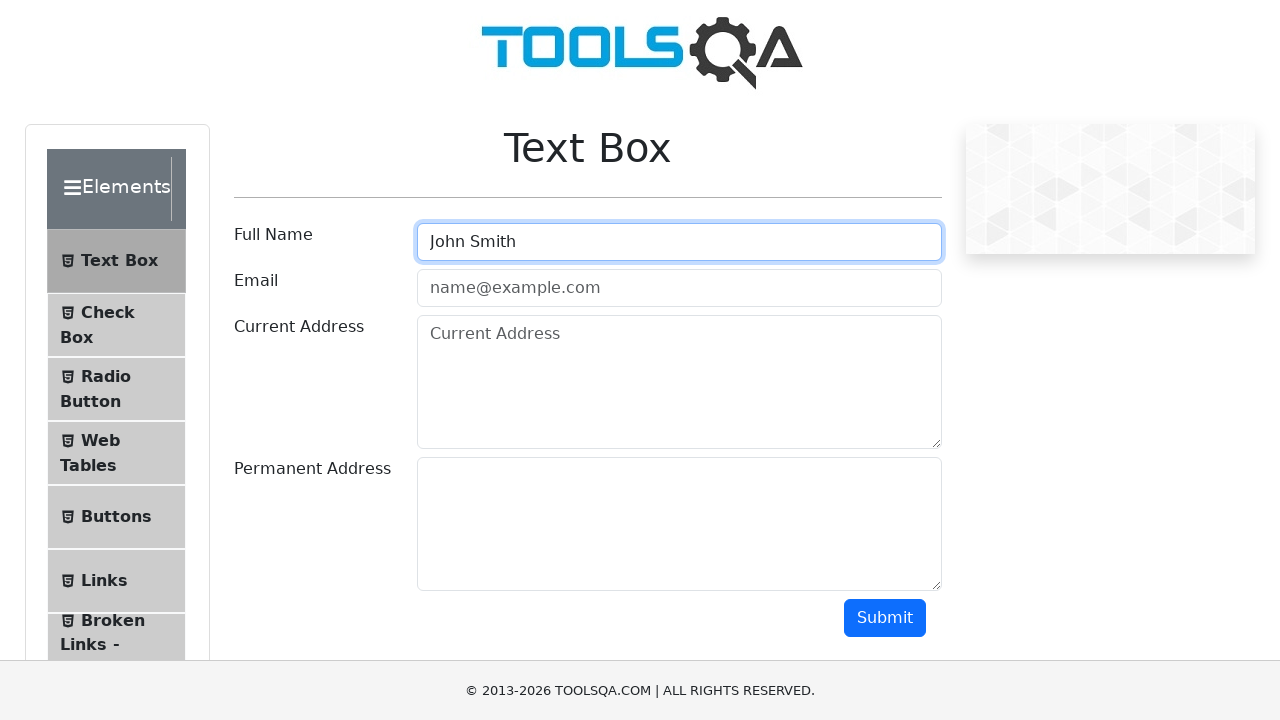

Filled Email field with 'john.smith@example.com' on input#userEmail
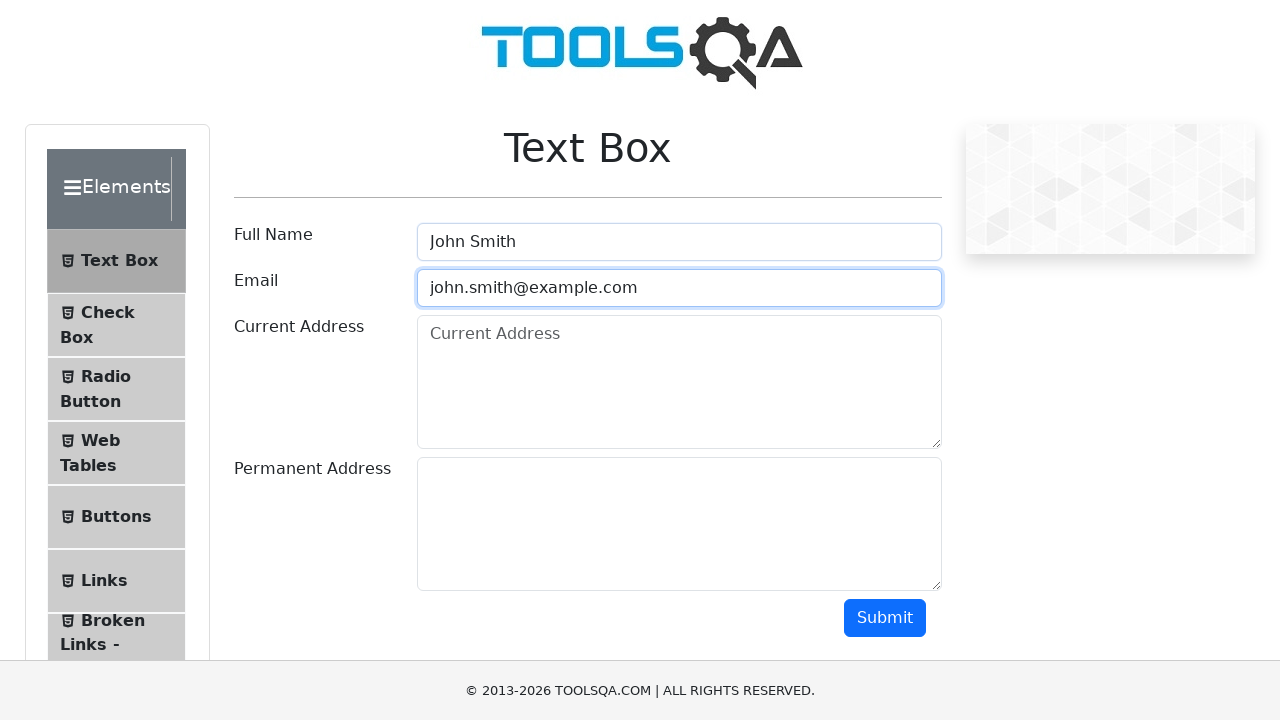

Filled Current Address field with '123 Main Street, Apt 4B' on textarea#currentAddress
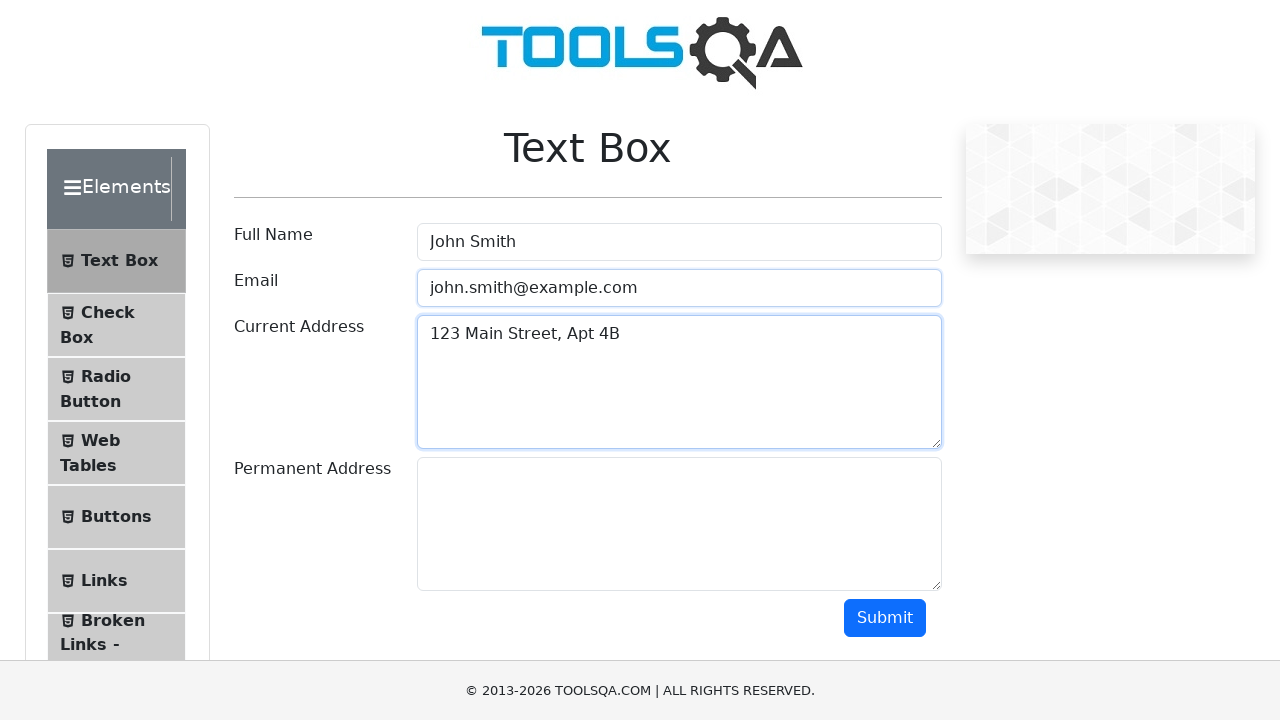

Filled Permanent Address field with '456 Oak Avenue, Suite 200' on textarea#permanentAddress
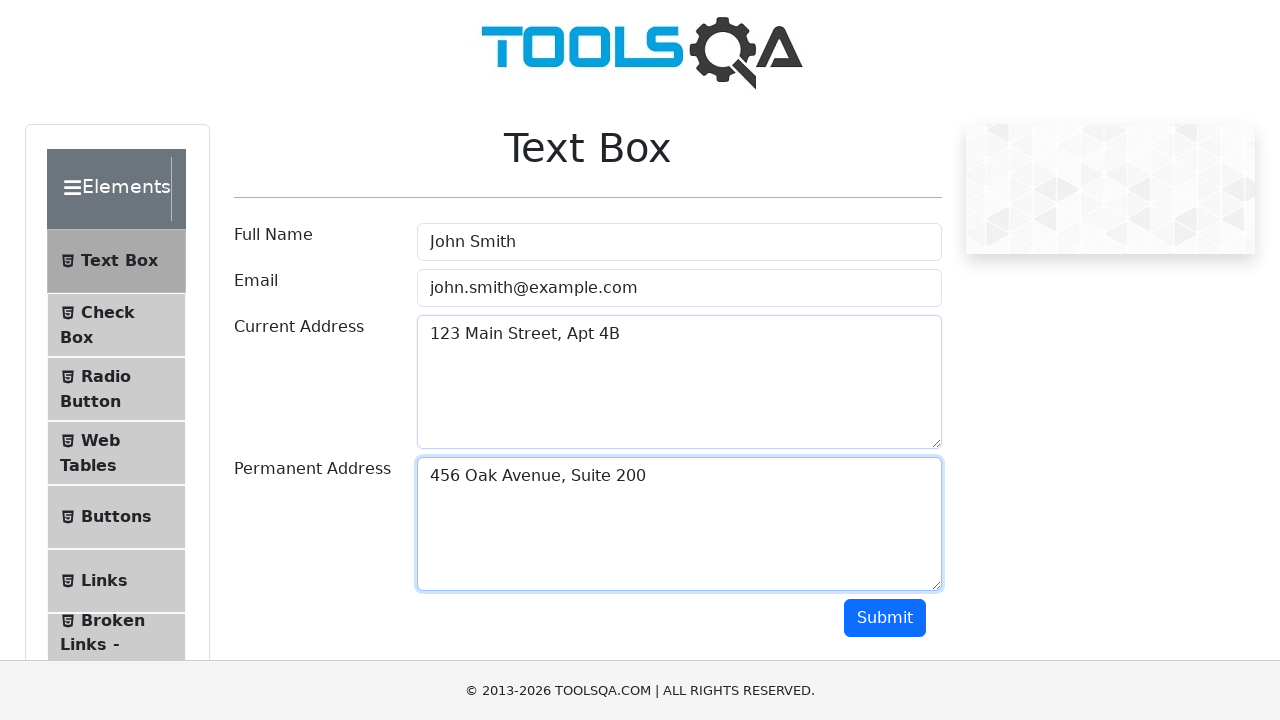

Clicked submit button to submit form at (885, 618) on button#submit
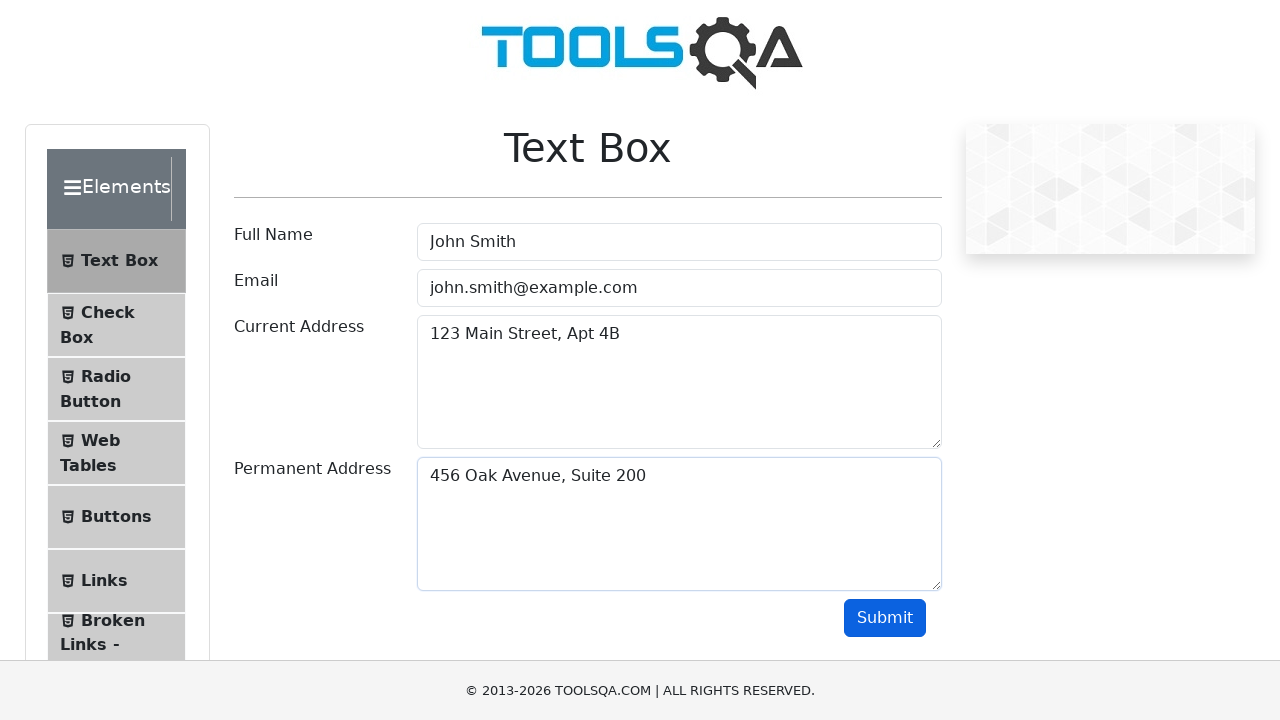

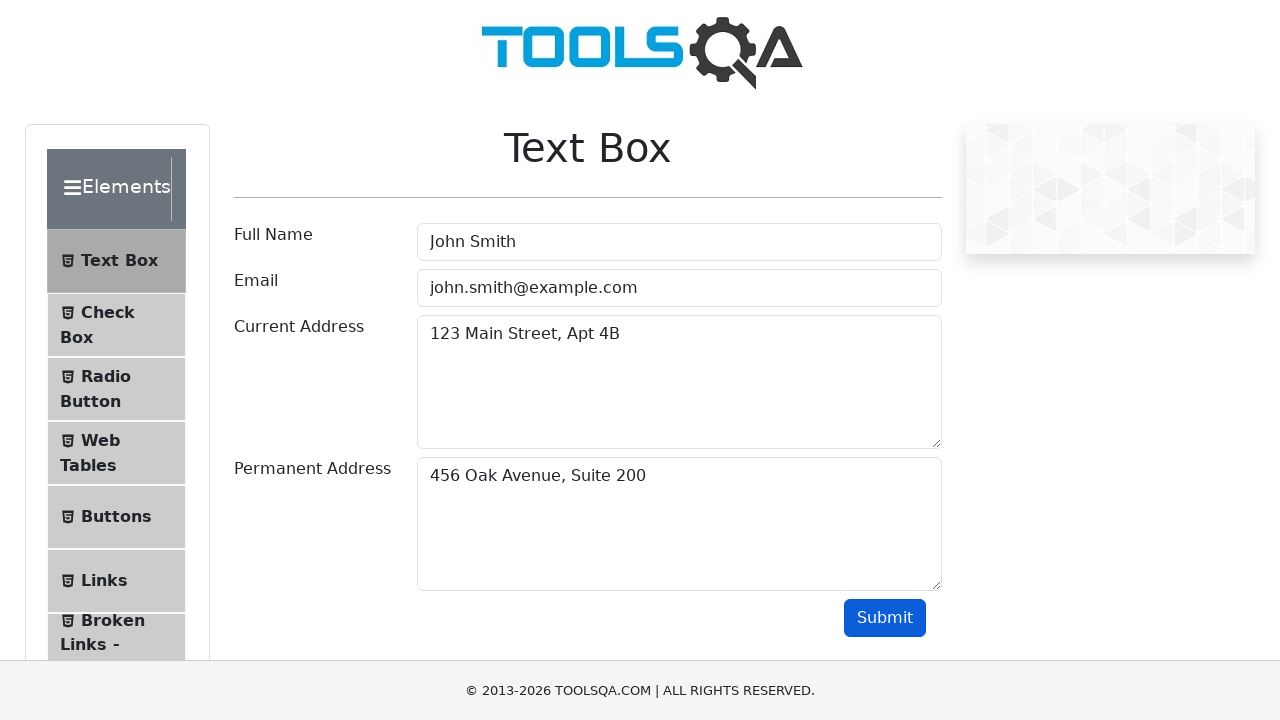